Tests dropdown selection functionality using different selection methods (label, value, index)

Starting URL: https://the-internet.herokuapp.com/

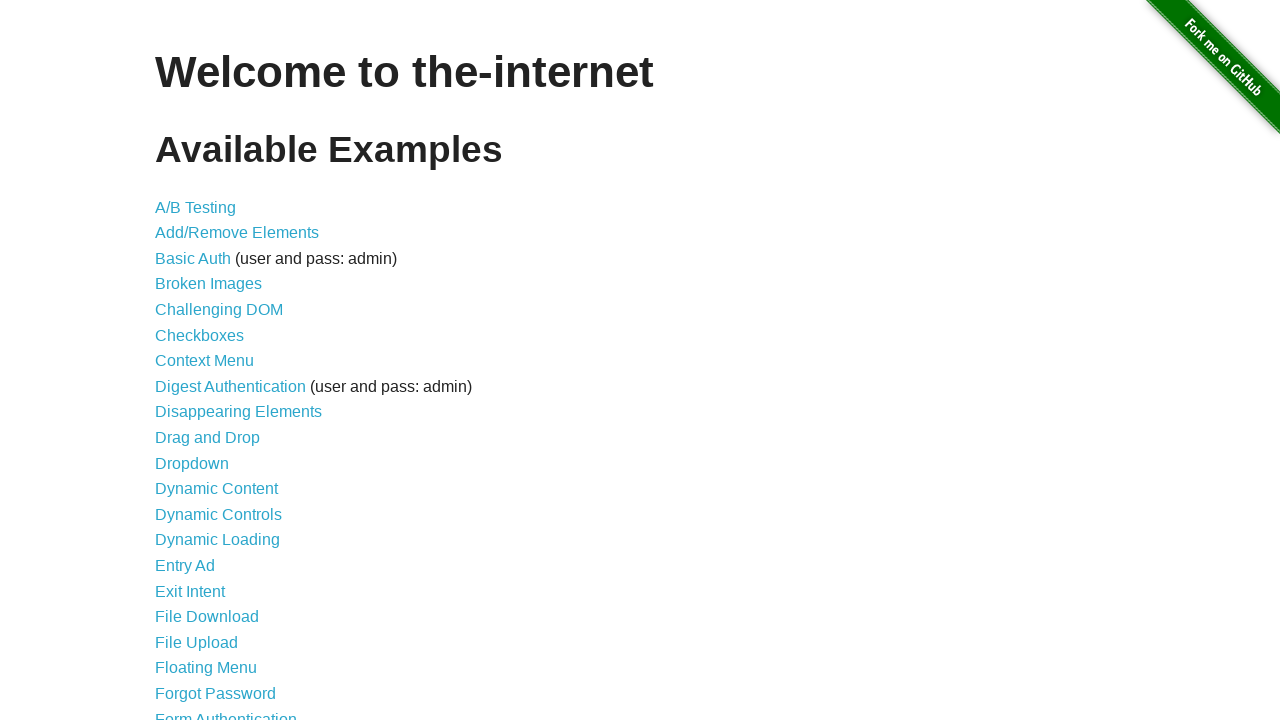

Clicked Dropdown link at (192, 463) on internal:role=link[name="Dropdown"i]
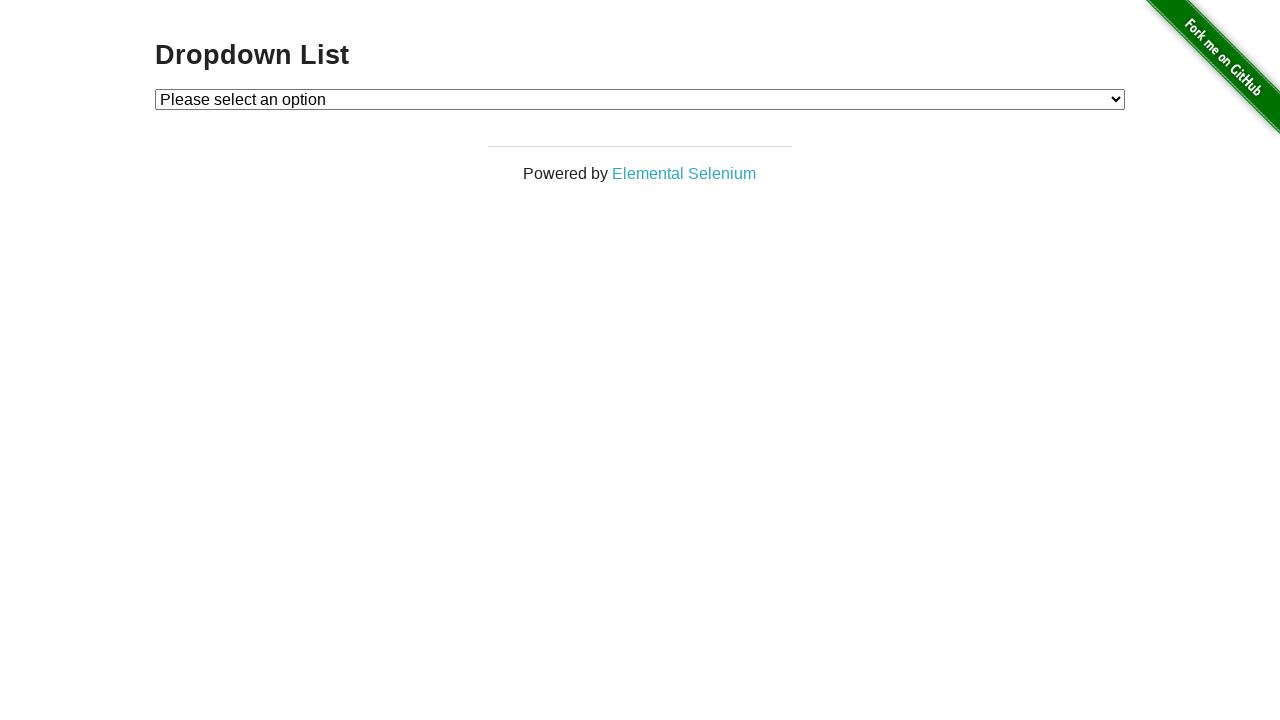

Dropdown page loaded
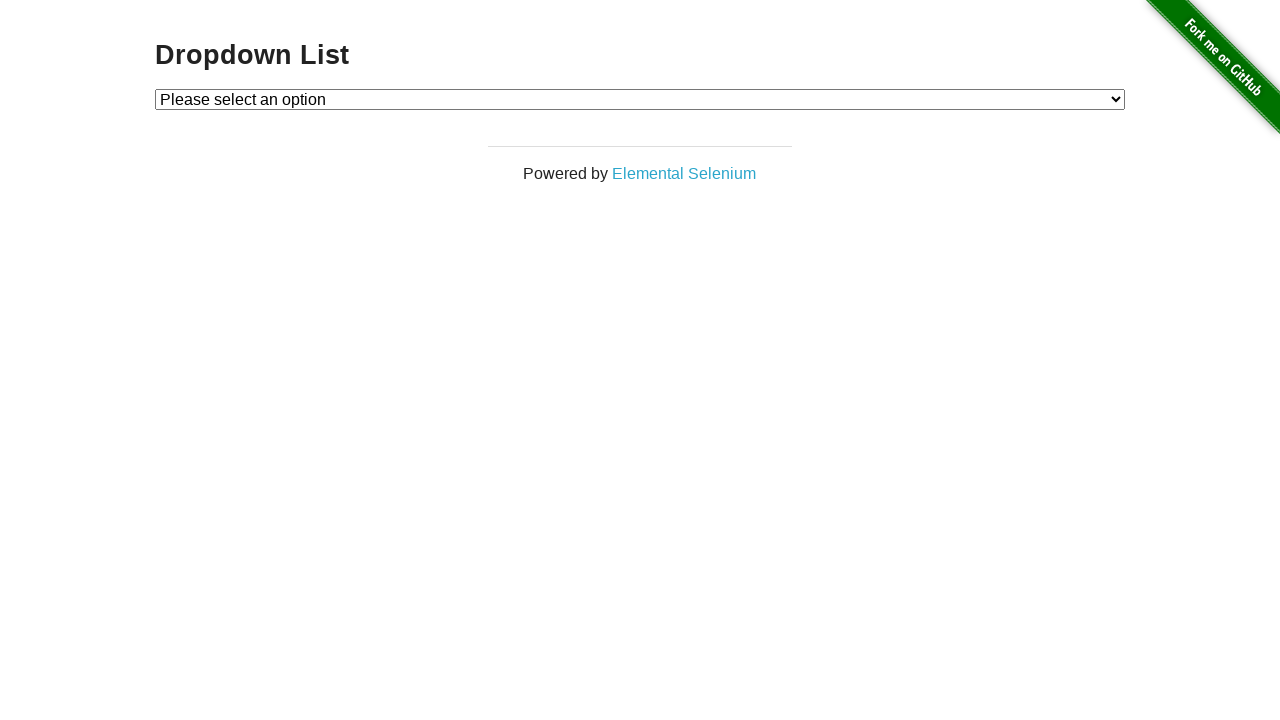

Selected 'Option 1' from dropdown using label on #dropdown
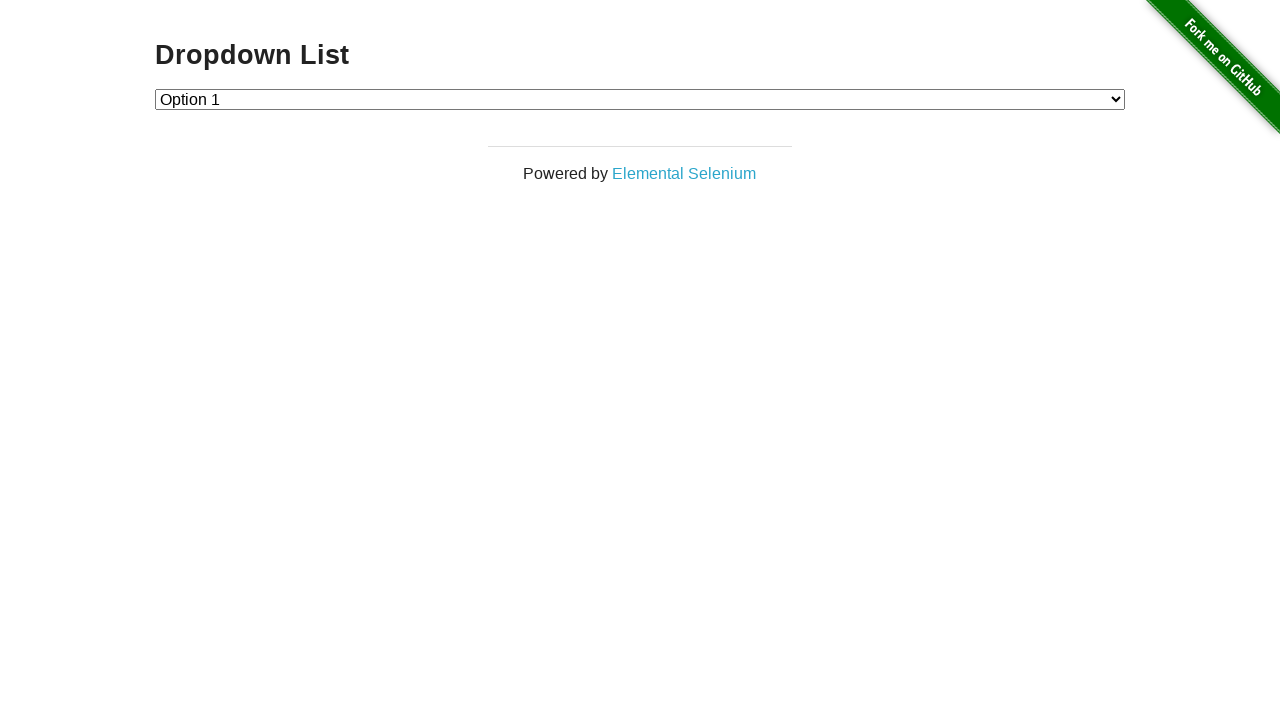

Selected option with value '2' from dropdown on #dropdown
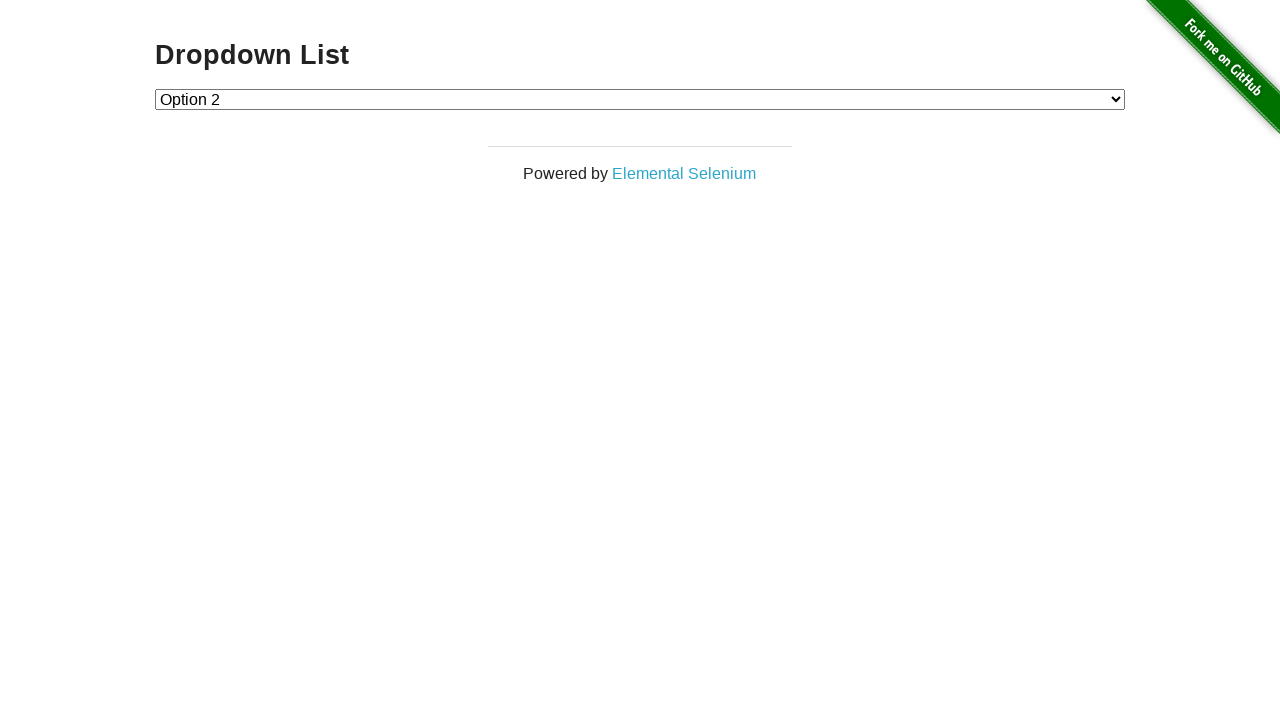

Selected option at index 1 from dropdown on #dropdown
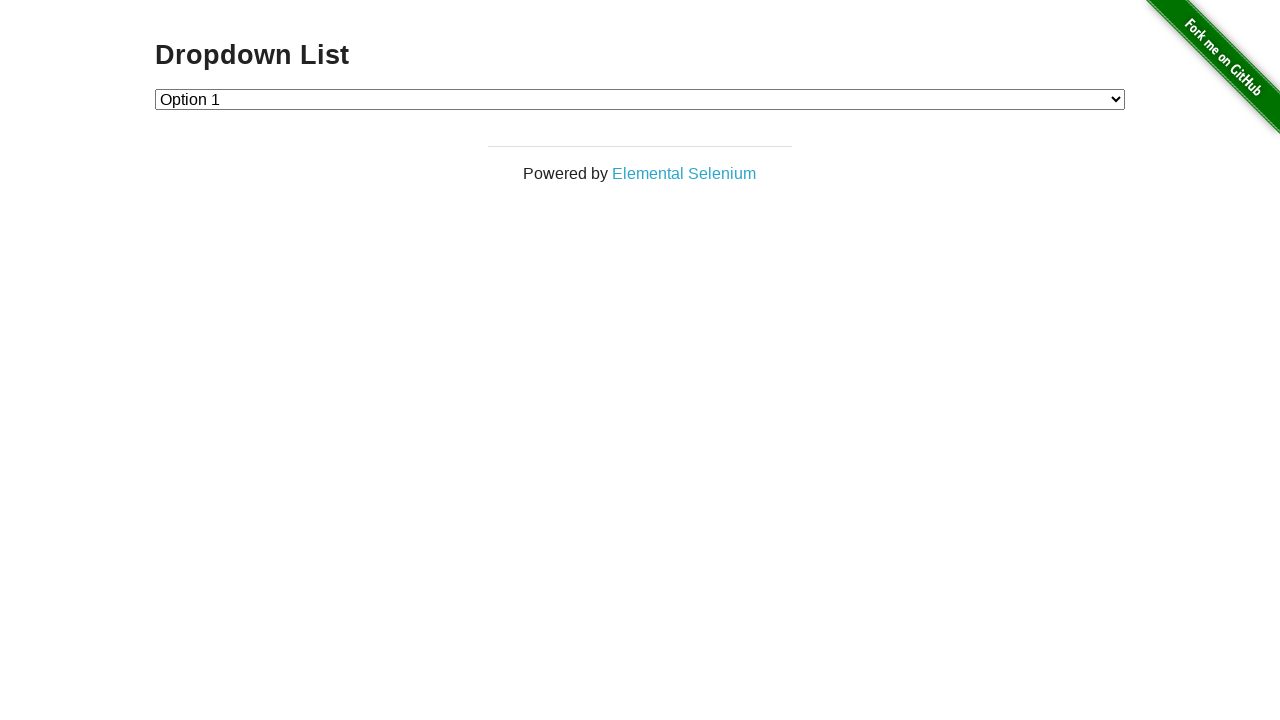

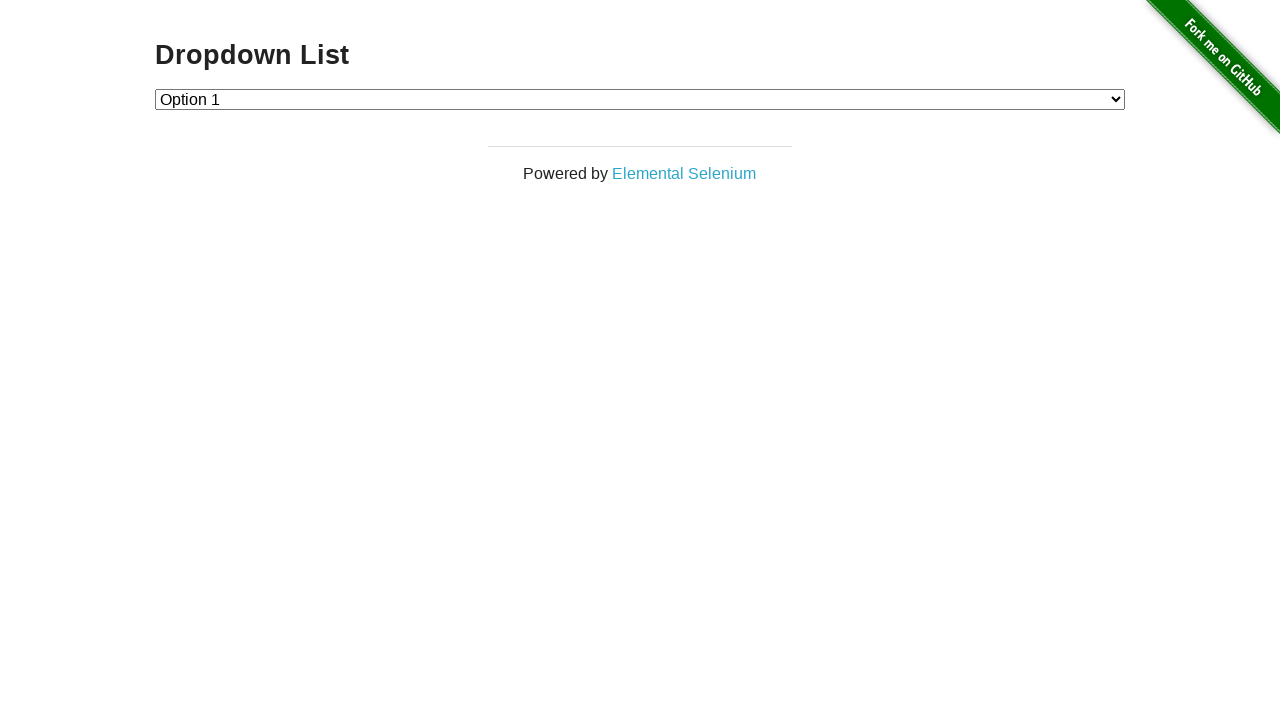